Navigates to the Rozetka Ukrainian e-commerce website homepage and verifies it loads successfully

Starting URL: https://rozetka.com.ua/

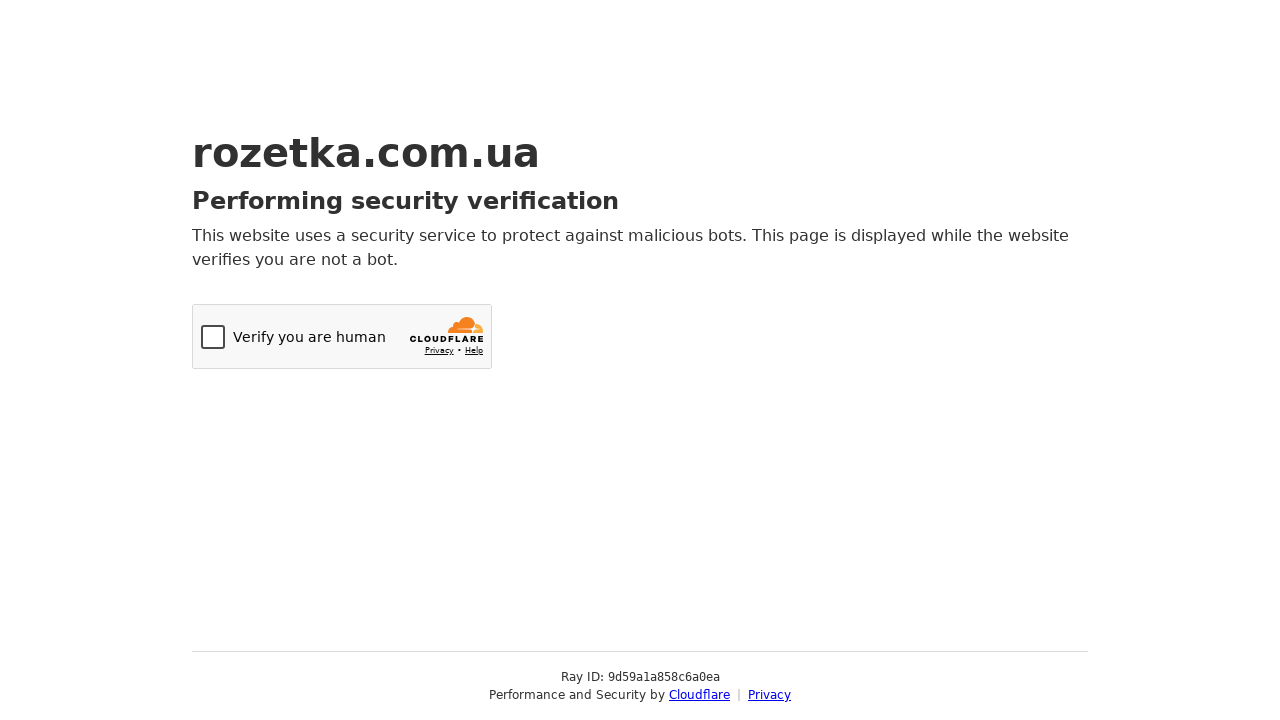

Navigated to Rozetka Ukrainian e-commerce website homepage
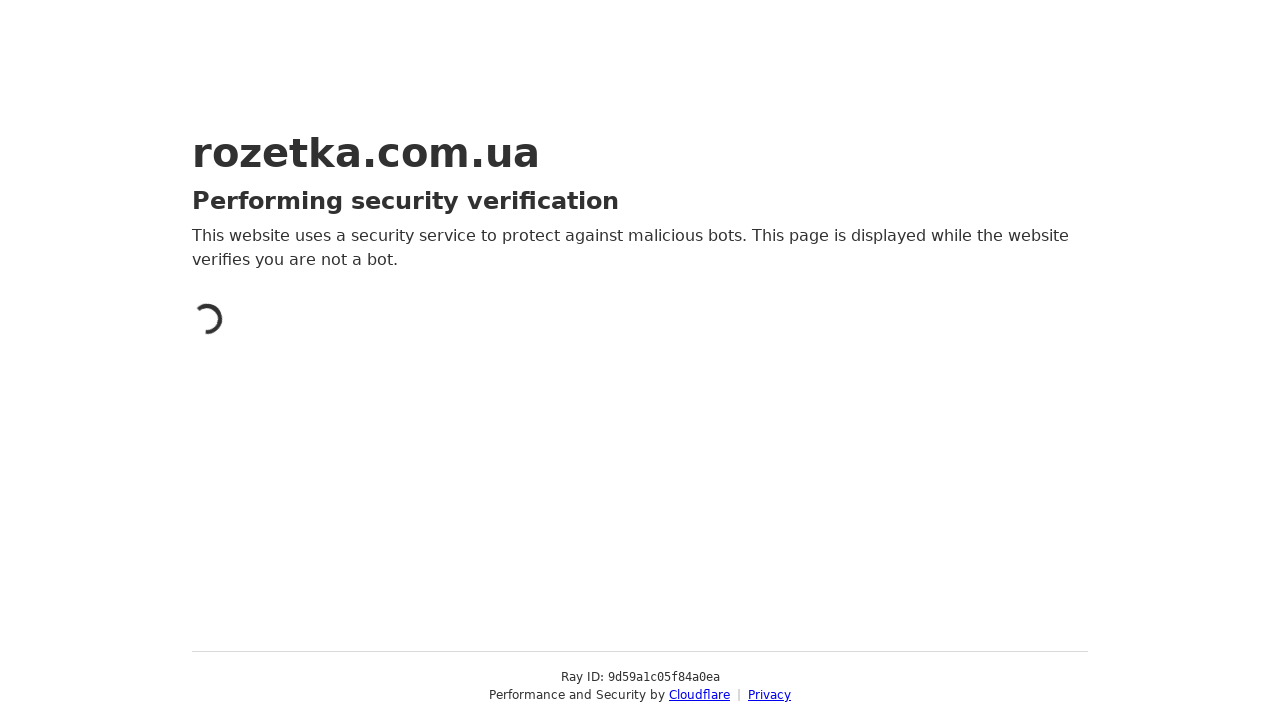

Page DOM content fully loaded
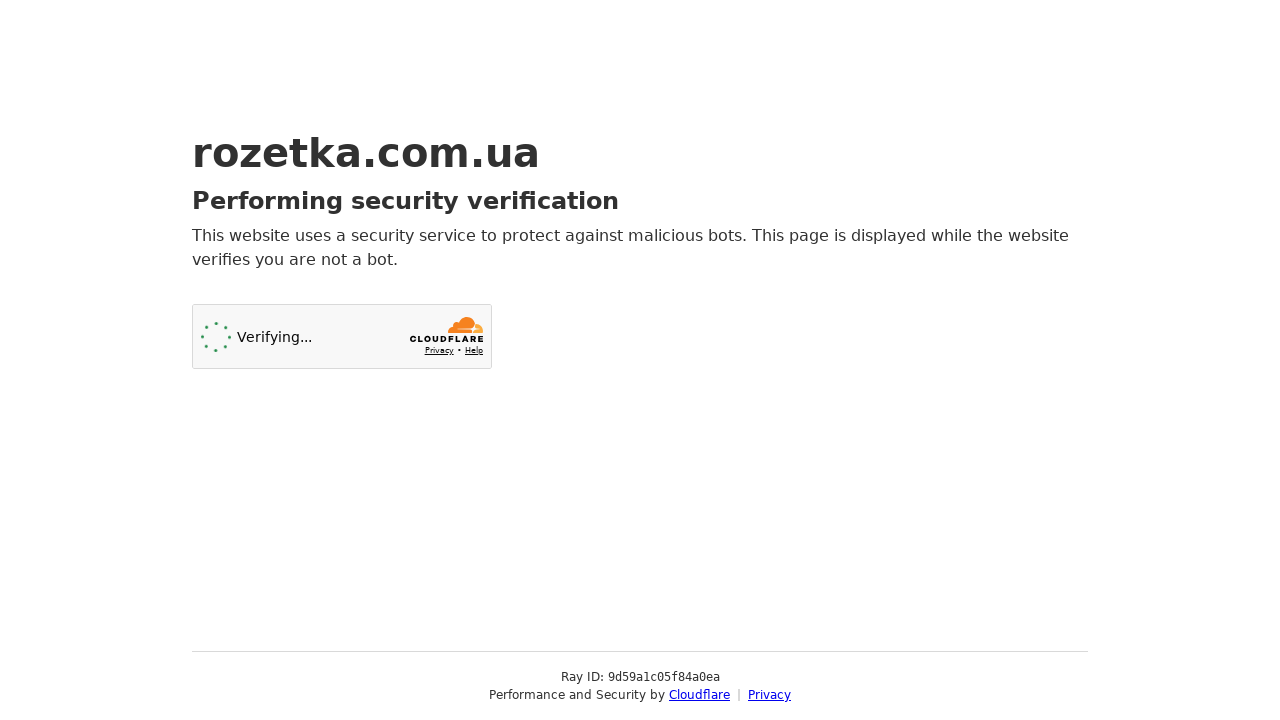

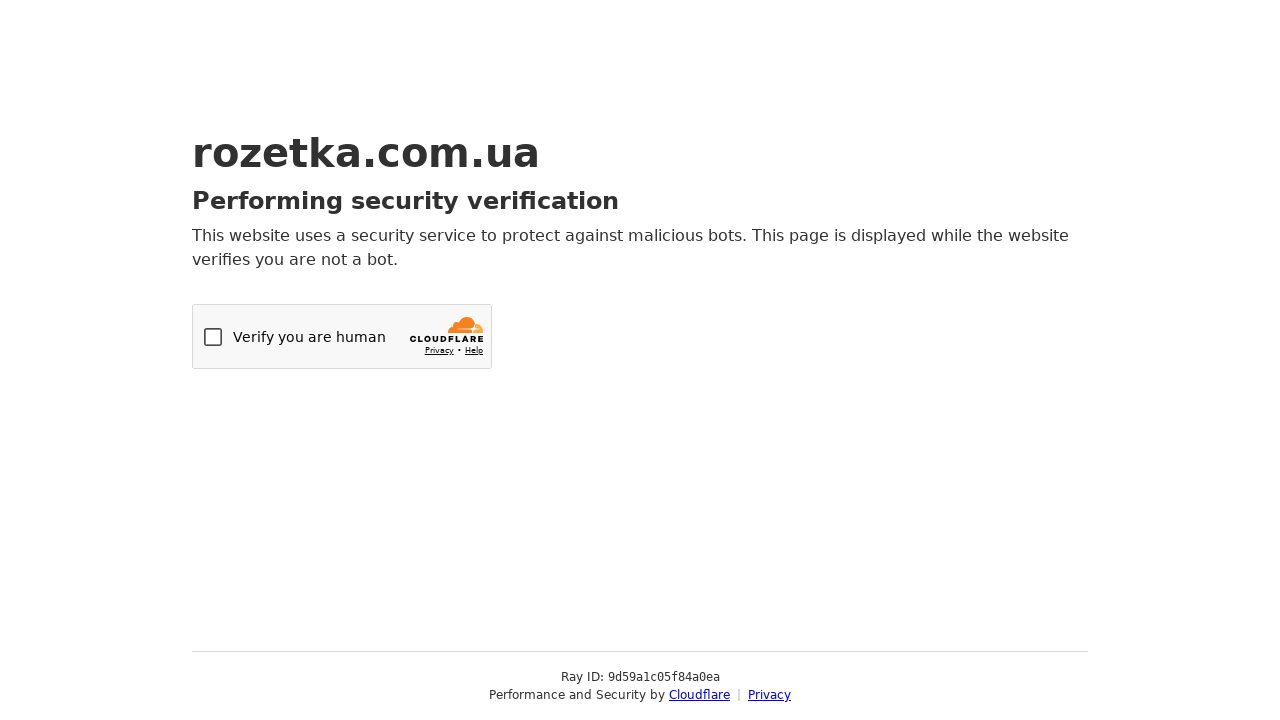